Tests sign-up validation when username field is left empty, verifying the appropriate error alert appears

Starting URL: https://demoblaze.com/

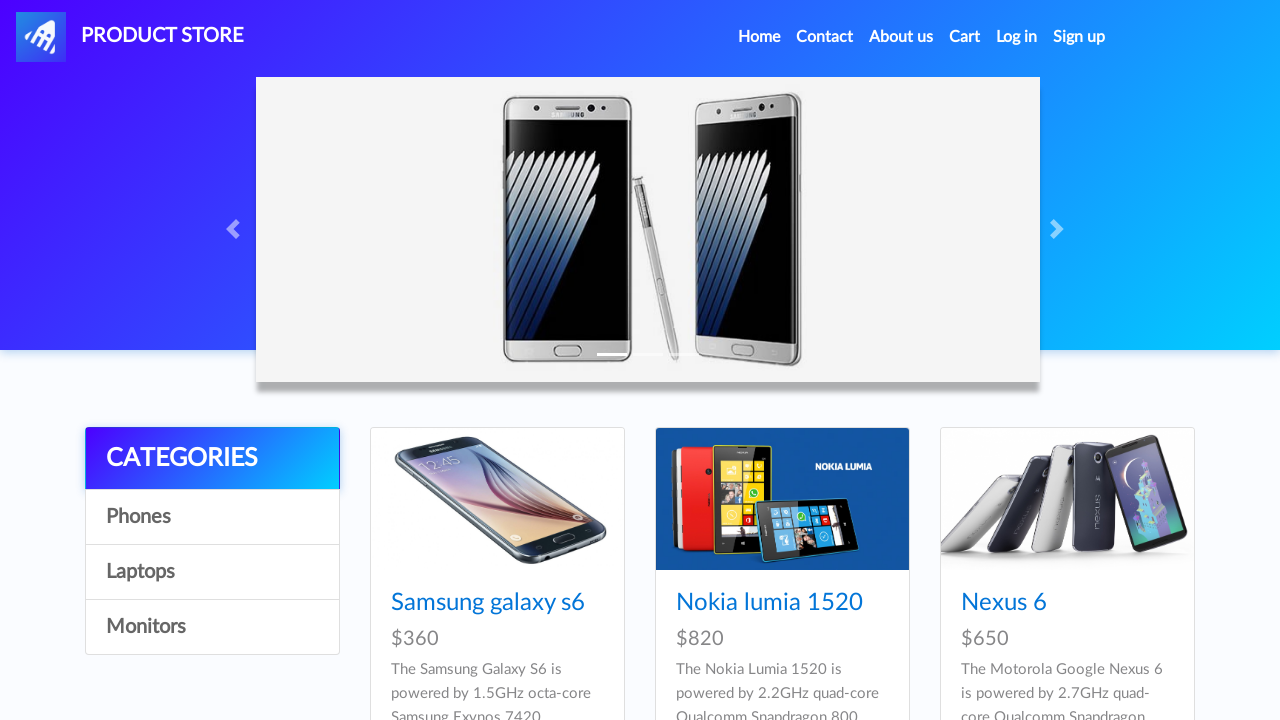

Clicked Sign Up navigation button at (1079, 37) on #signin2
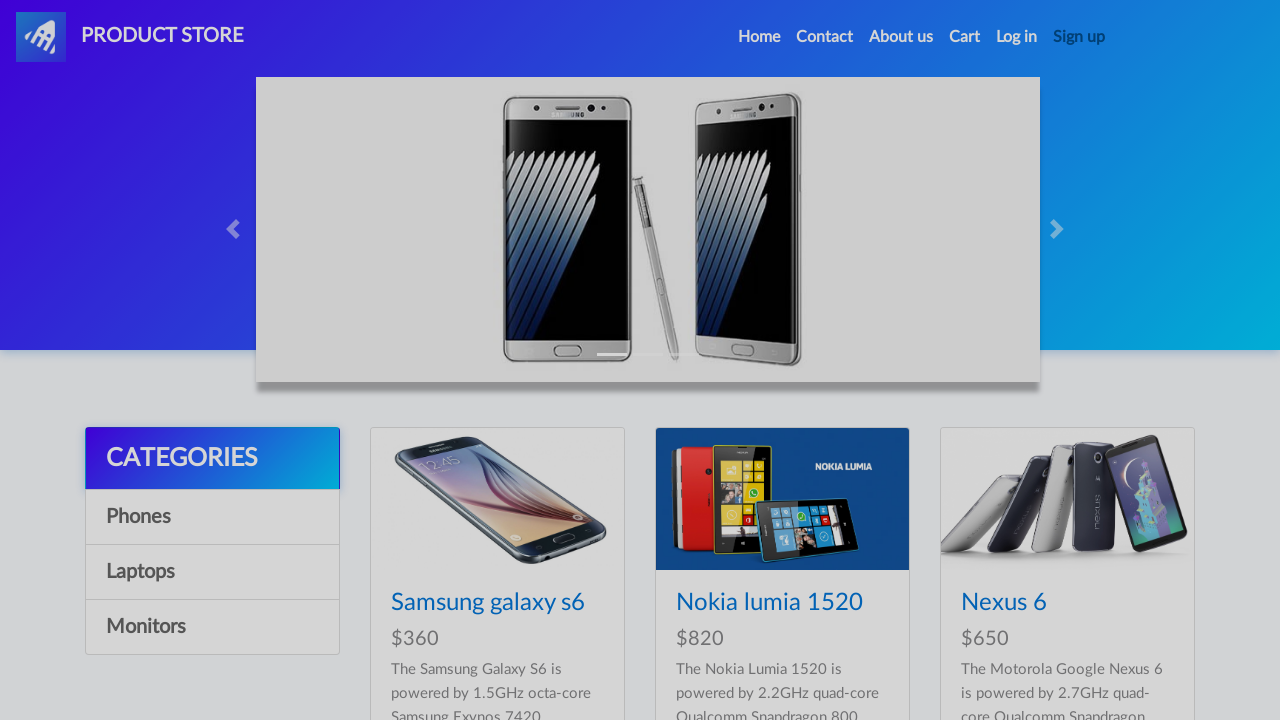

Sign-up modal appeared
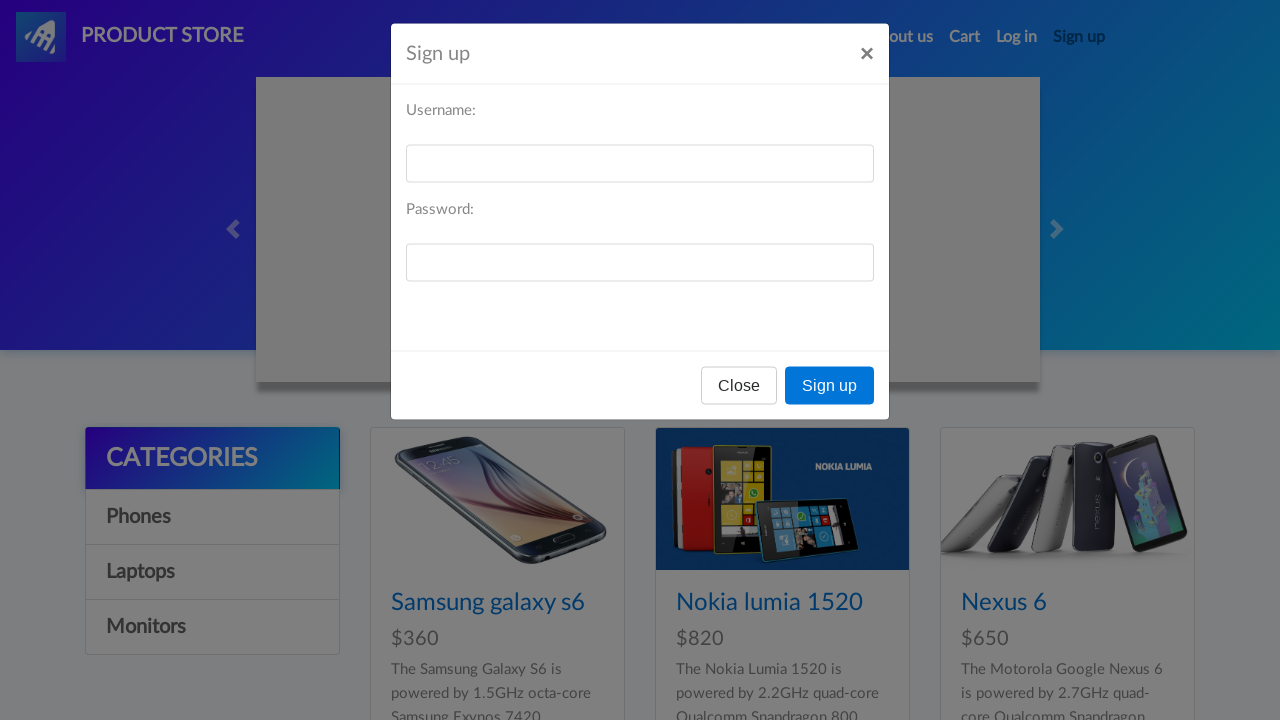

Filled password field, left username empty on #sign-password
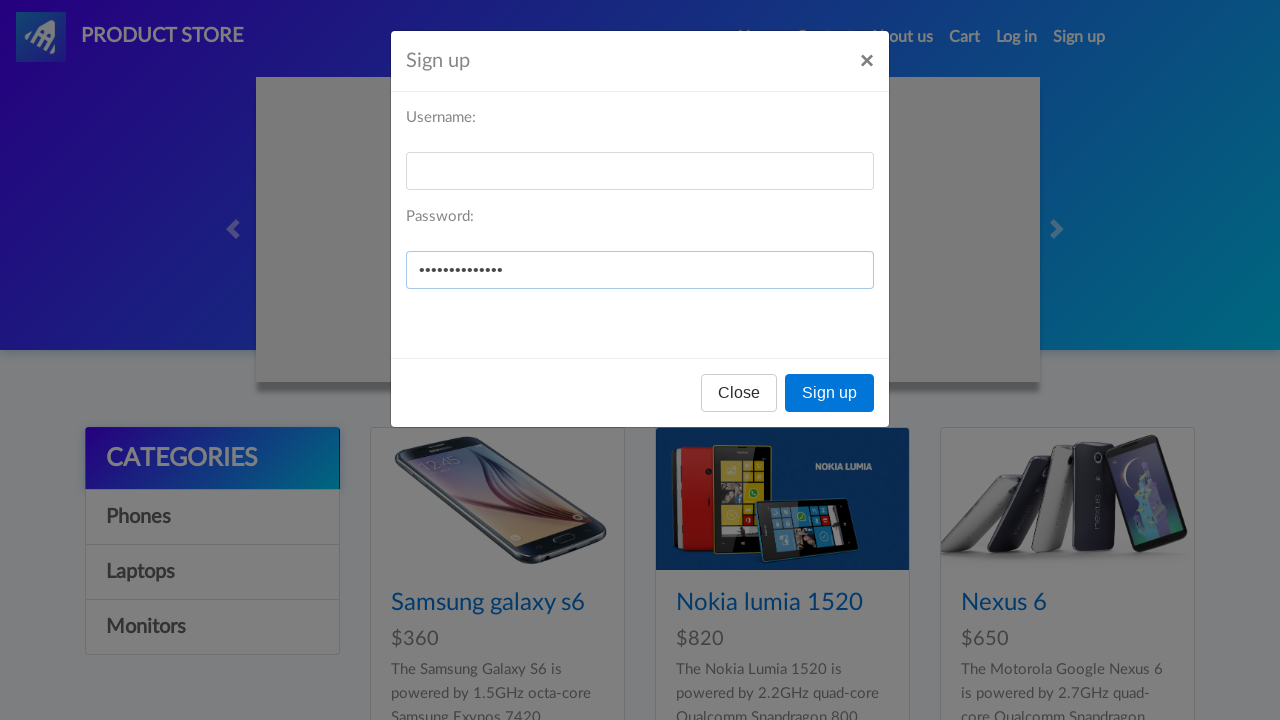

Clicked Sign Up button at (830, 393) on button[onclick='register()']
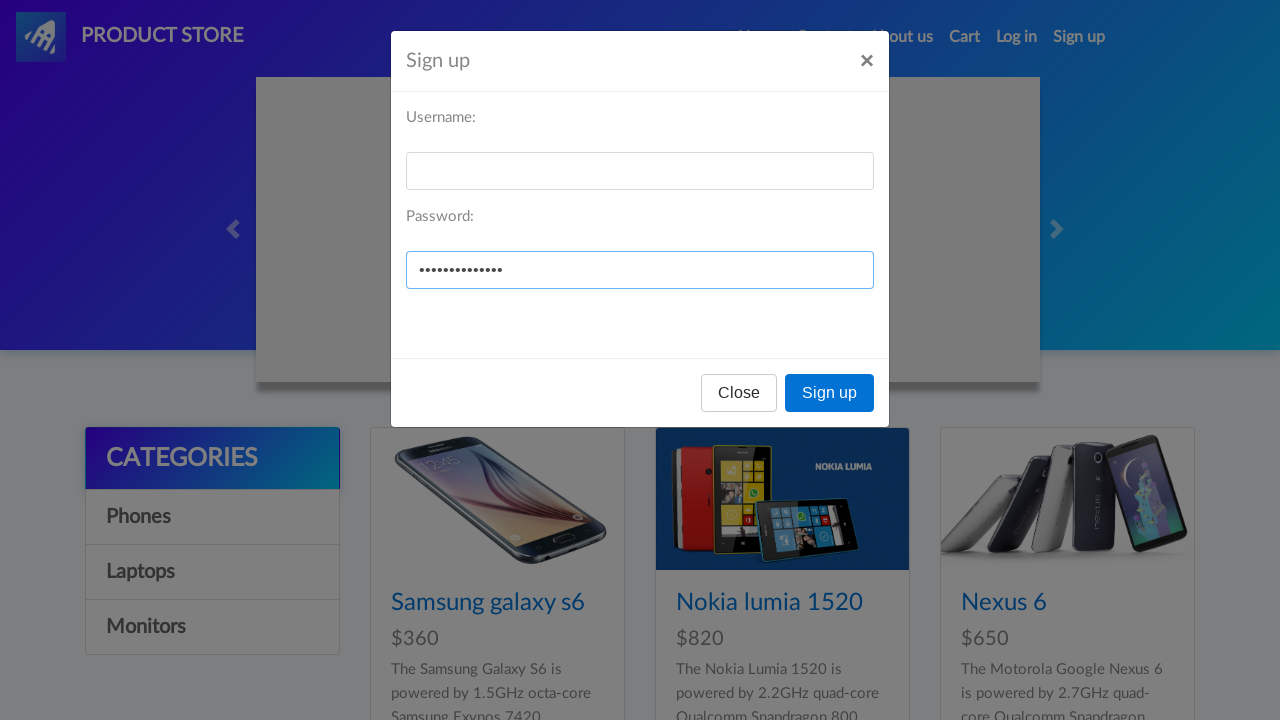

Set up dialog handler to accept alerts
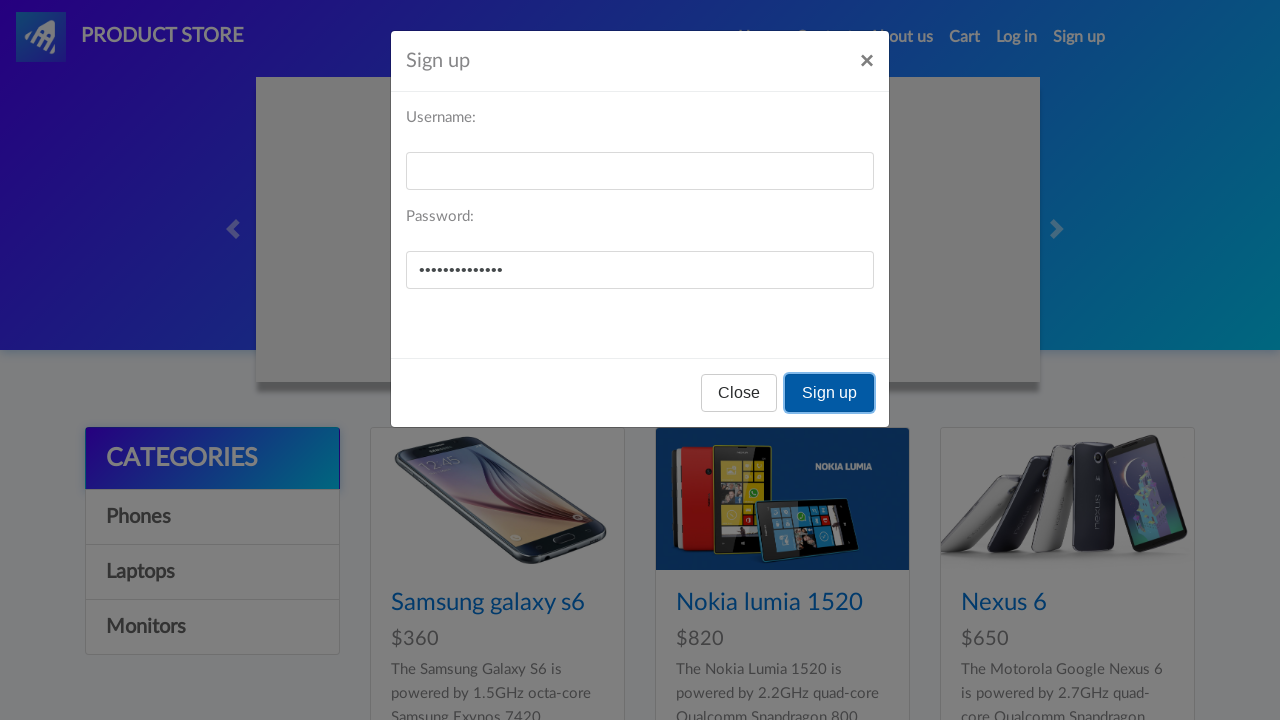

Waited for alert with missing username validation error
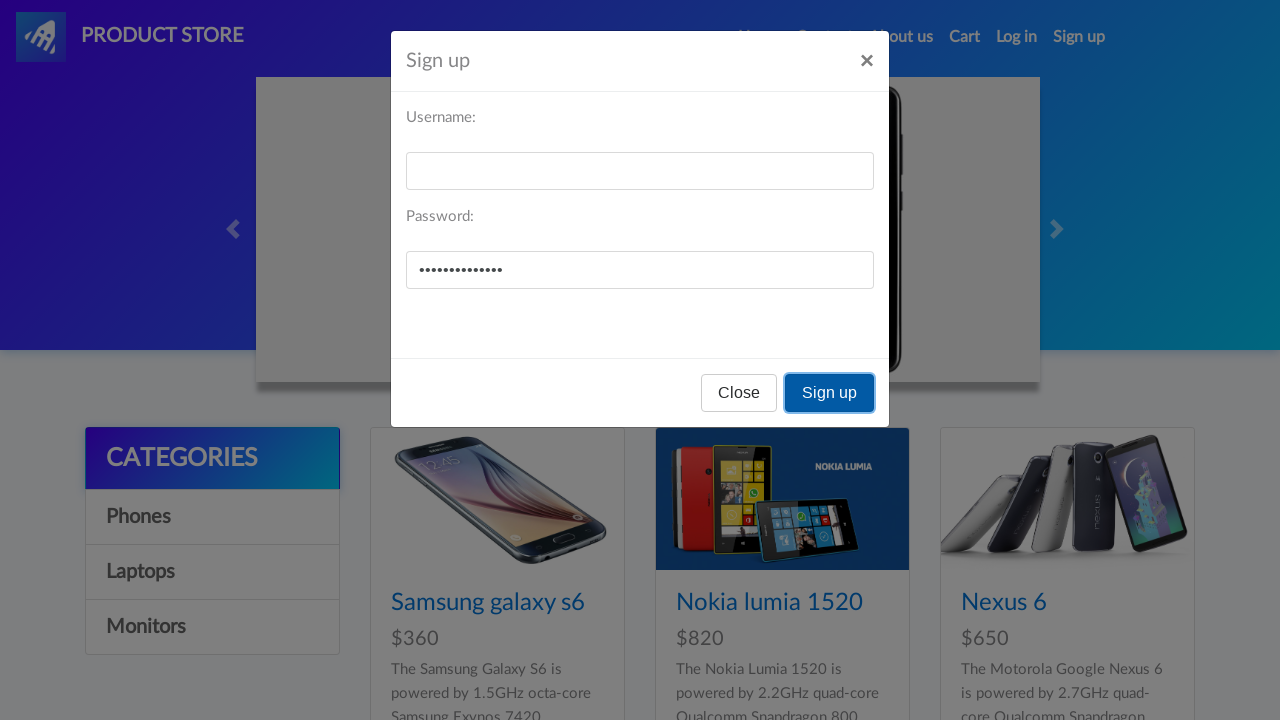

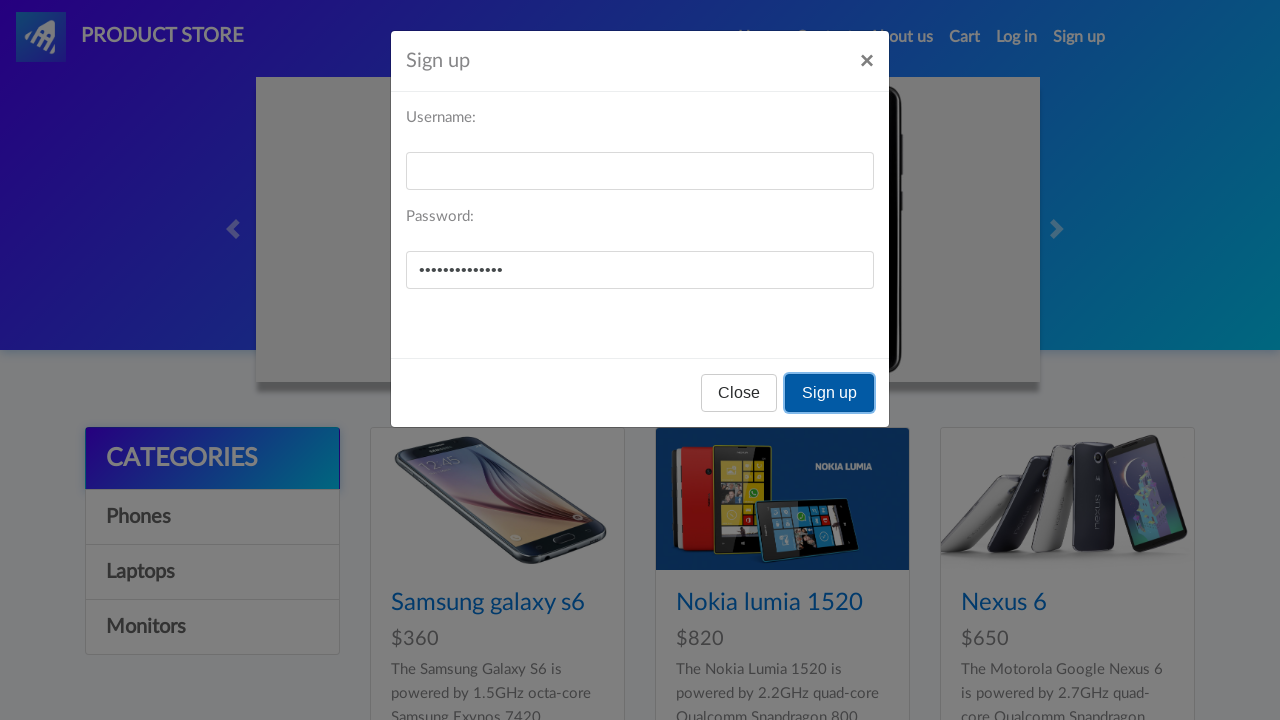